Opens the Walmart Costa Rica website and clicks on the mega menu to reveal category navigation options

Starting URL: https://www.walmart.co.cr/

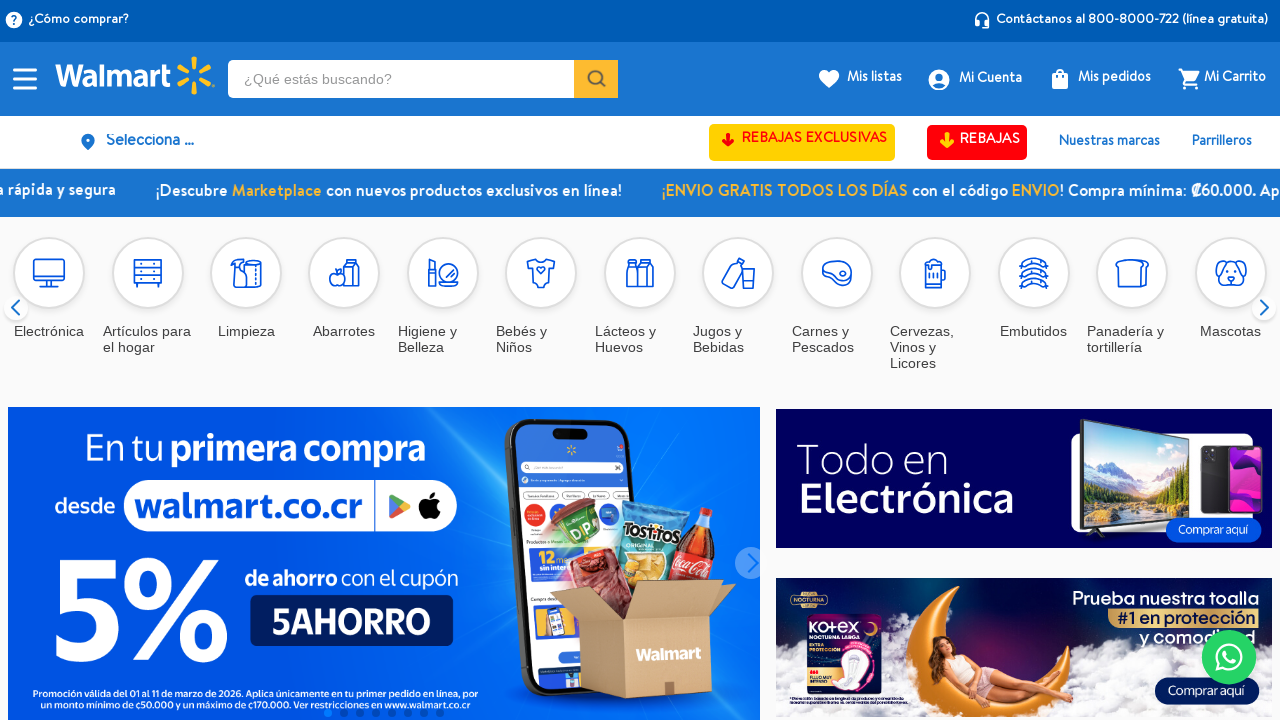

Waited for page to load (domcontentloaded)
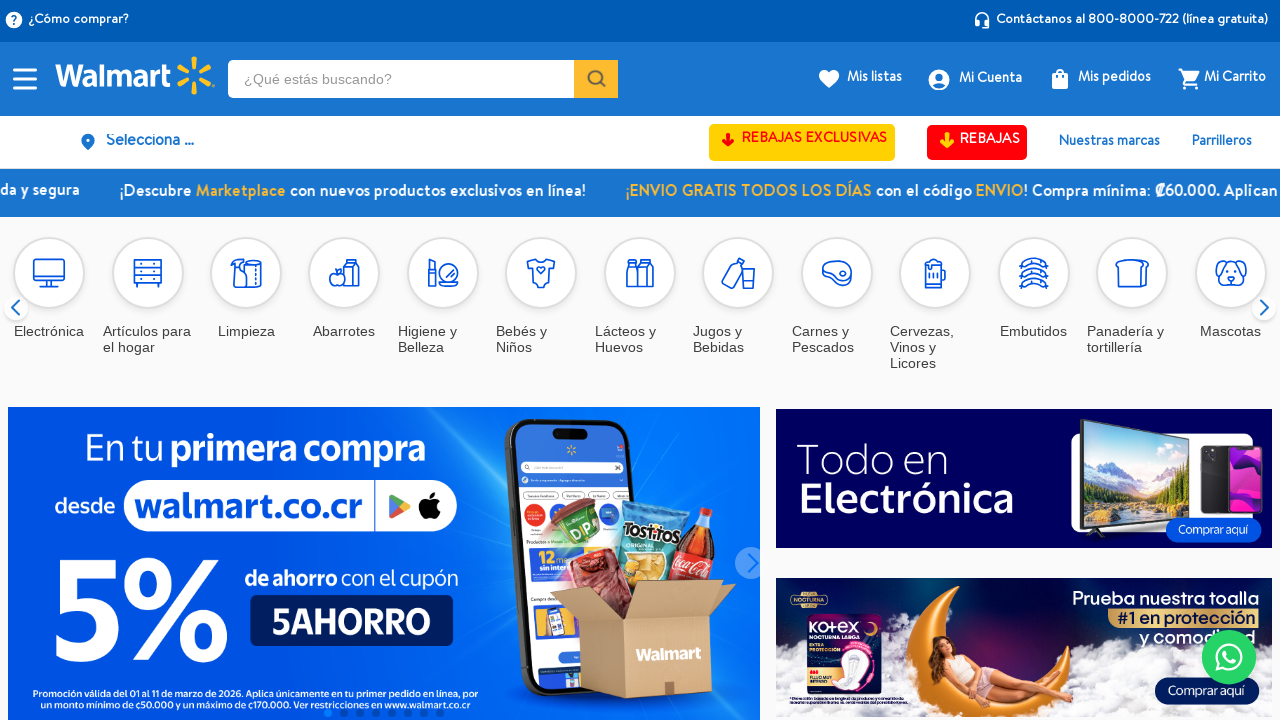

Clicked mega menu icon to open category navigation at (25, 78) on div.walmartcr-mega-menu-1-x-openIconContainer
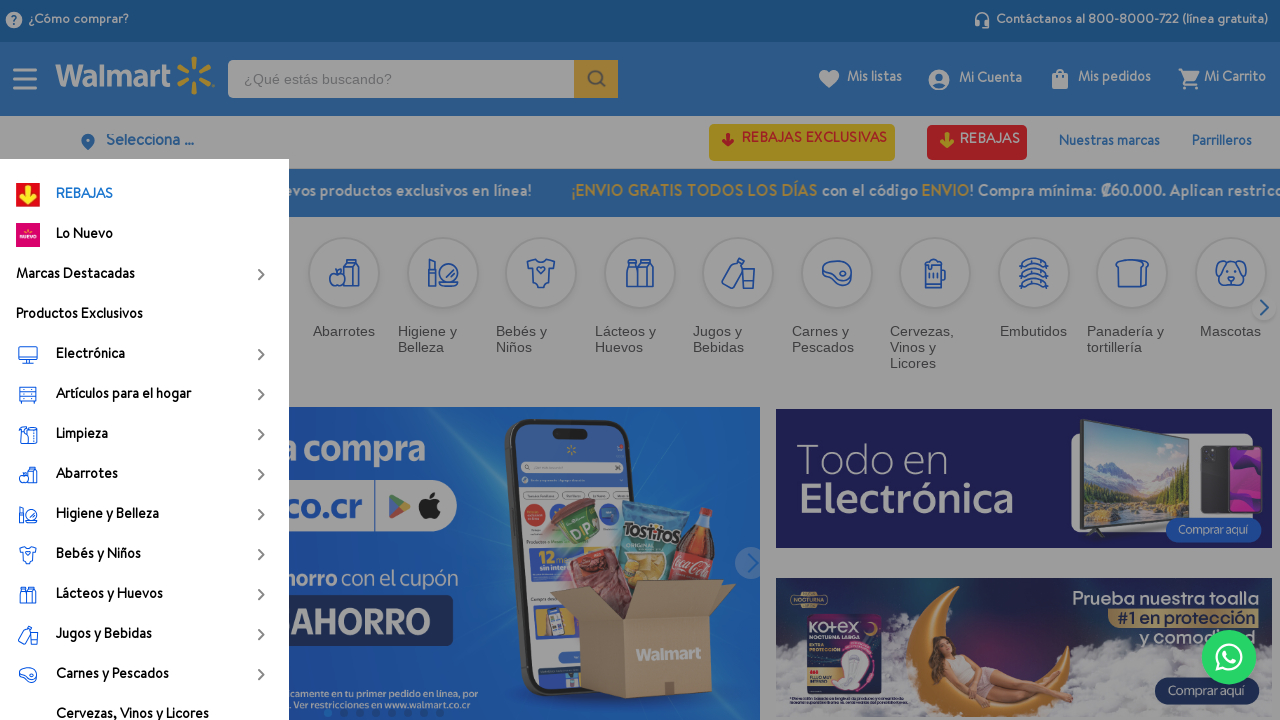

Category navigation links loaded successfully
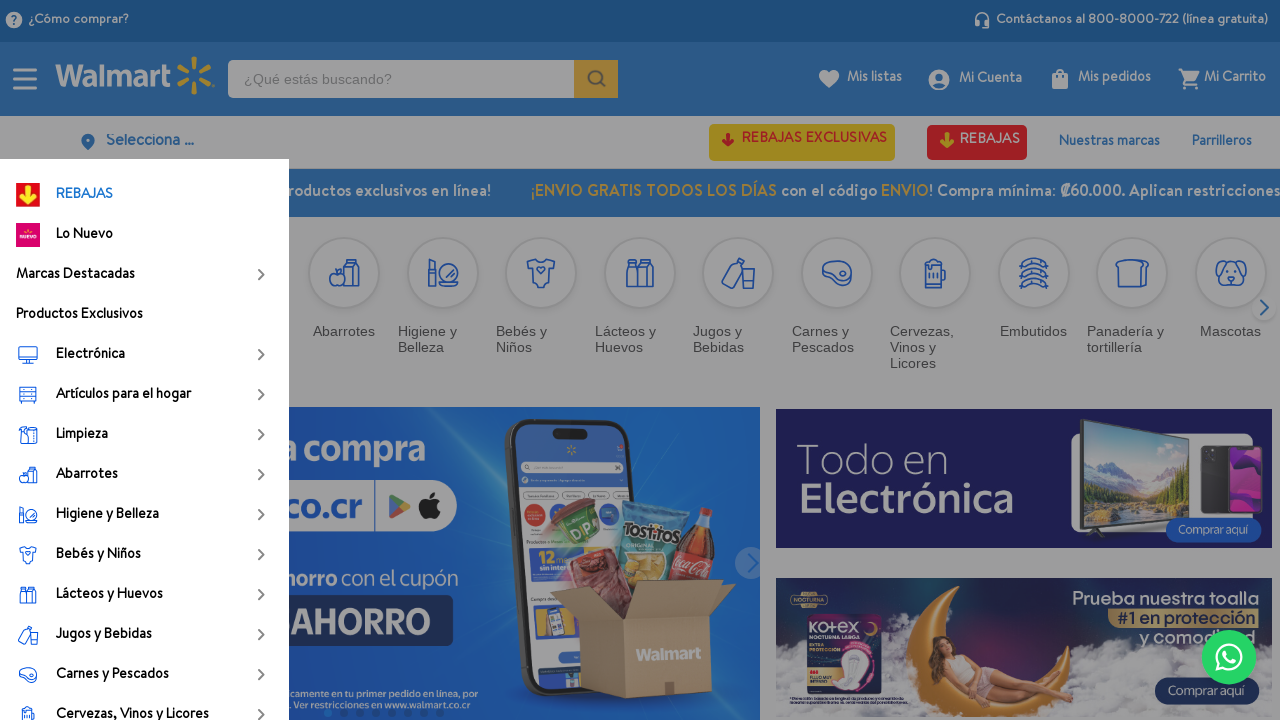

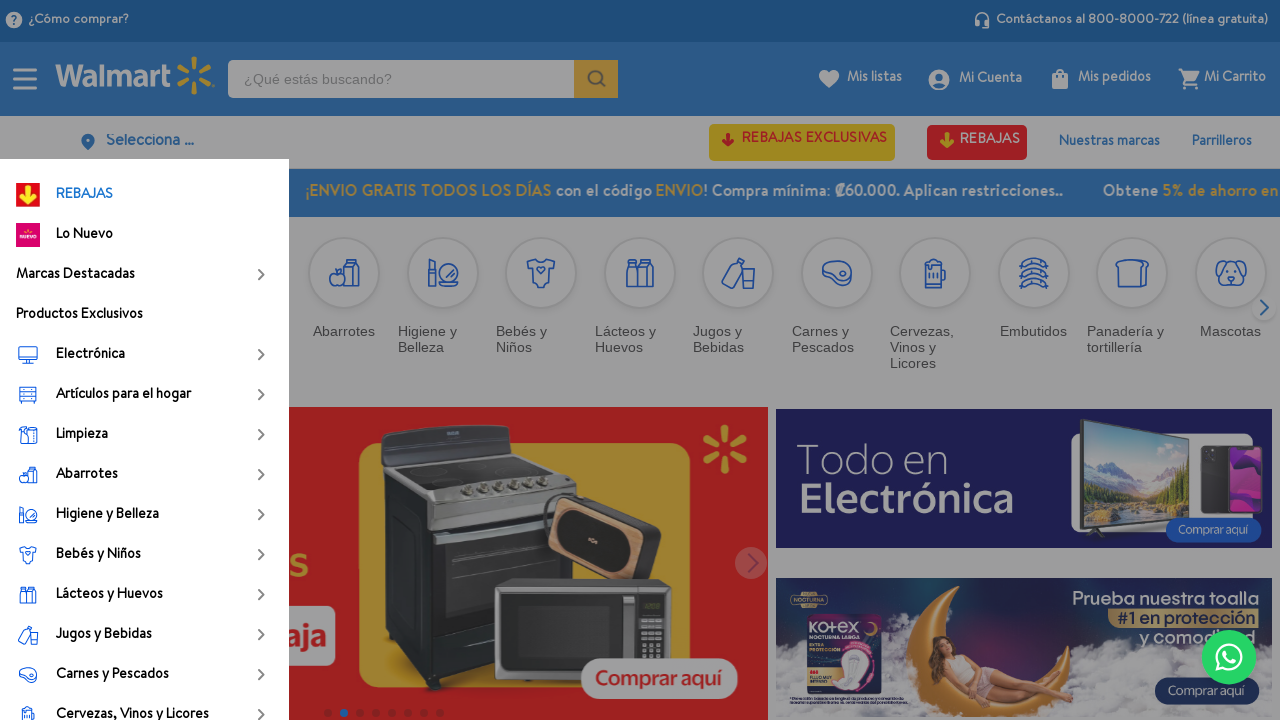